Tests radio button selection by first selecting Option 3, then Option 1, and verifying the result message shows Option 1 is selected.

Starting URL: https://acctabootcamp.github.io/site/examples/actions

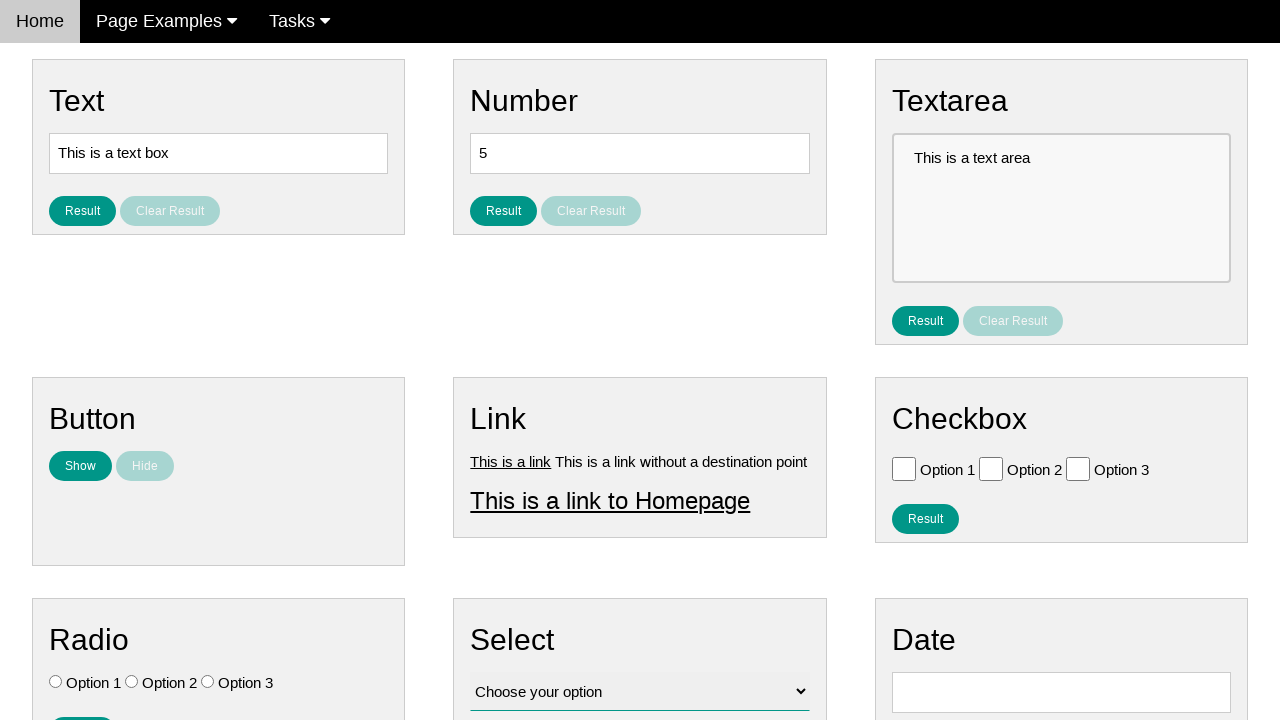

Clicked Option 3 radio button at (208, 682) on #vfb-7-3
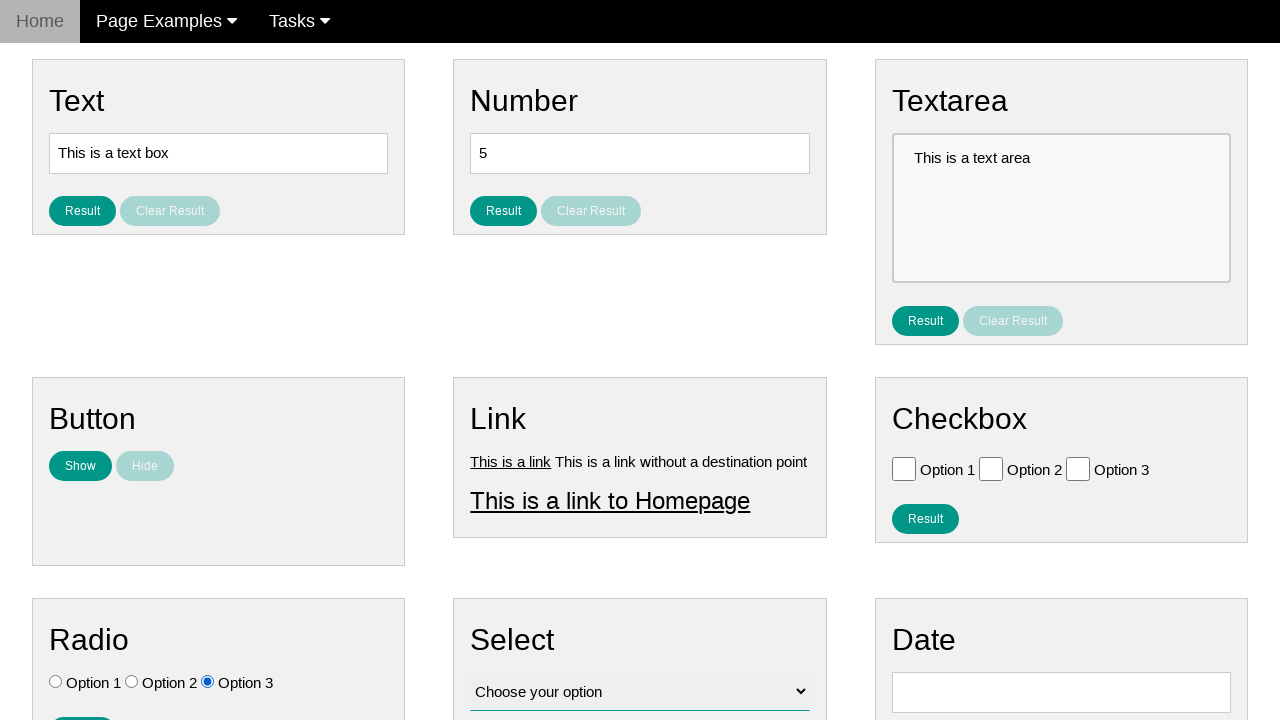

Clicked Option 1 radio button at (56, 682) on #vfb-7-1
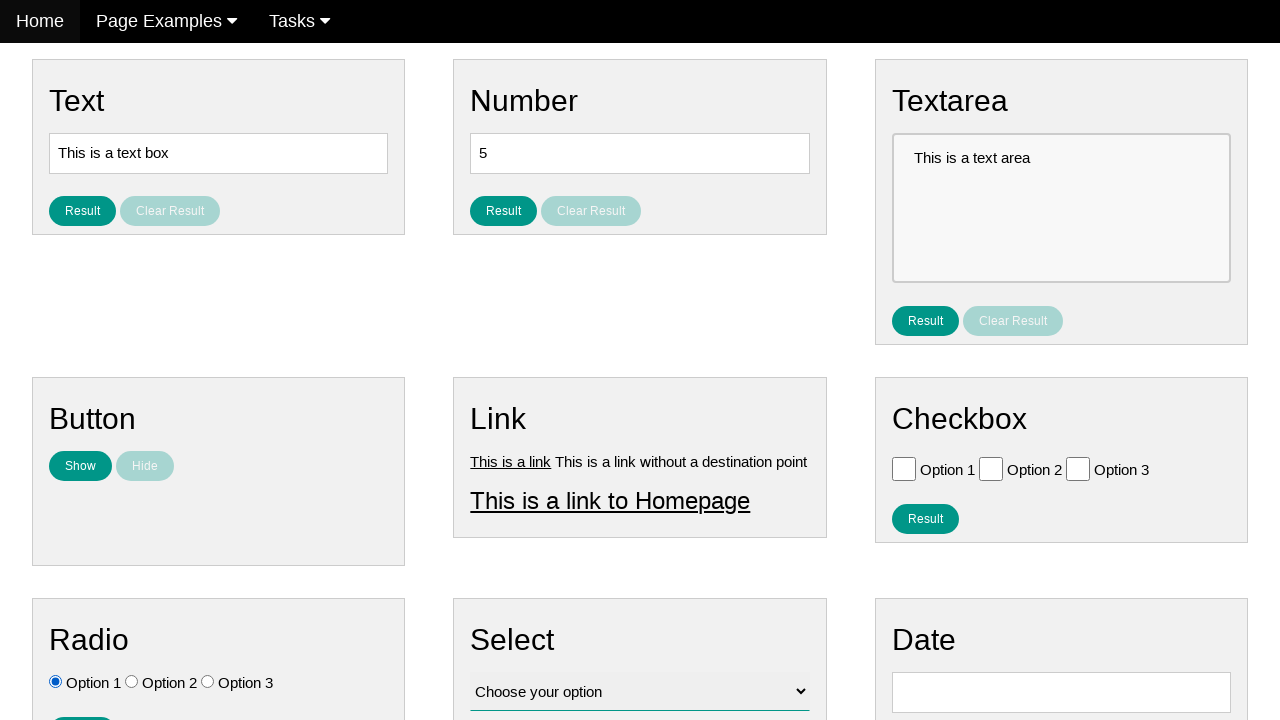

Clicked the result button at (82, 705) on #result_button_ratio
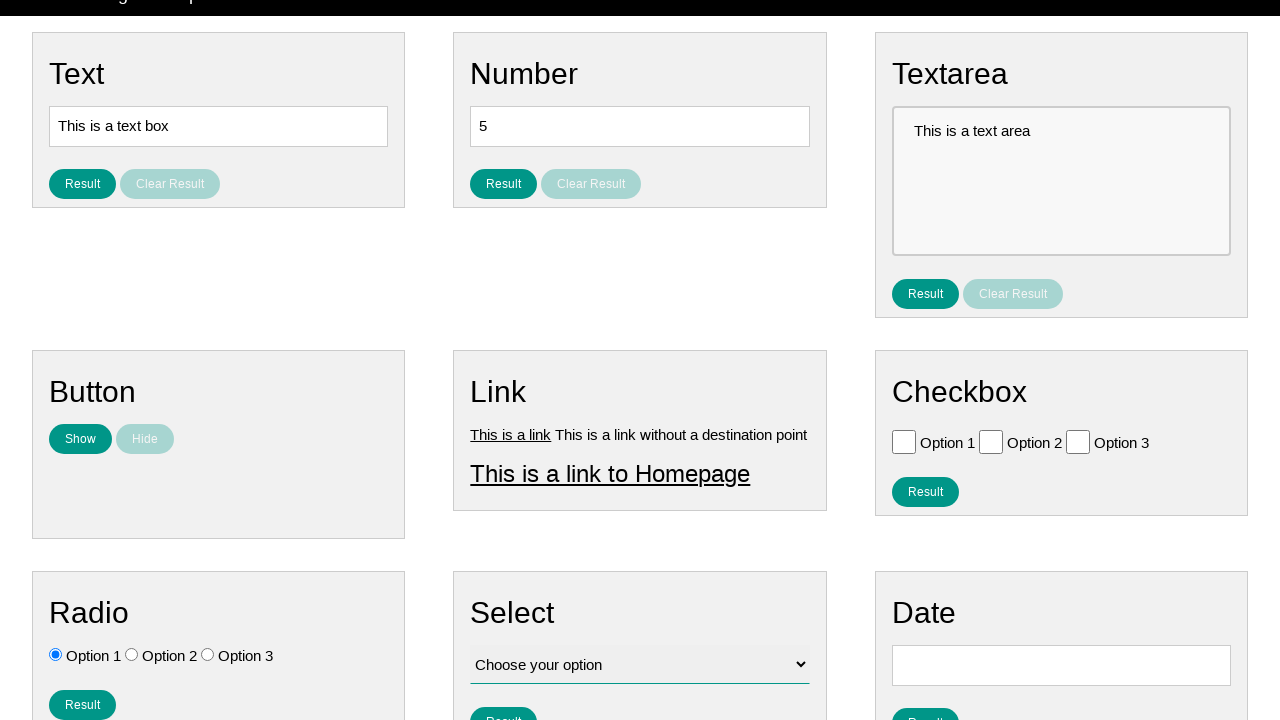

Result message appeared showing Option 1 is selected
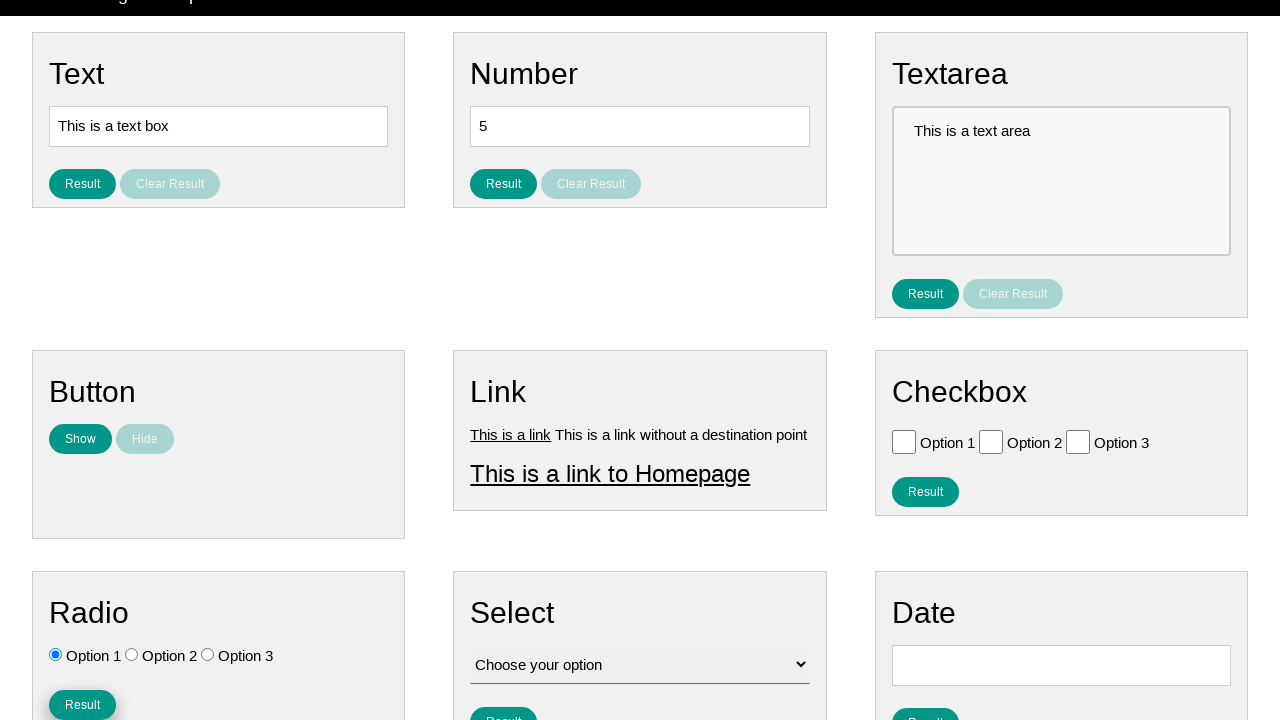

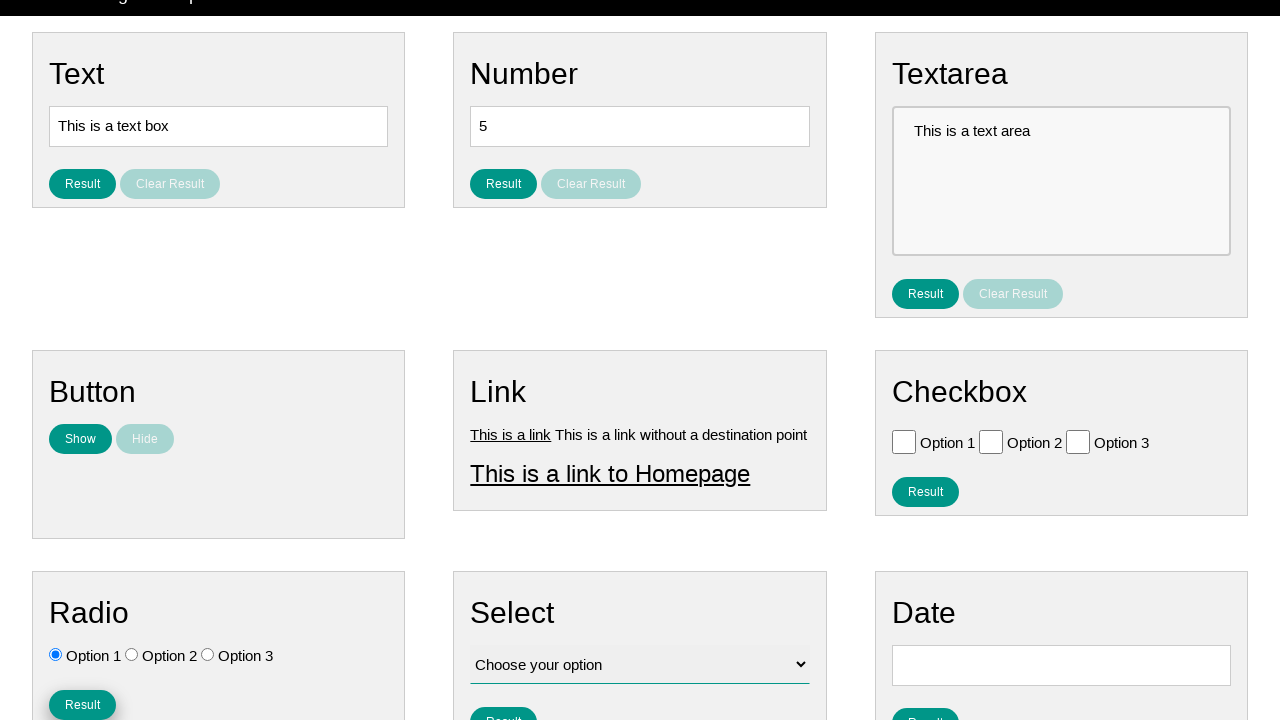